Tests dismissing a JavaScript prompt after entering text and verifying null result

Starting URL: https://the-internet.herokuapp.com/javascript_alerts

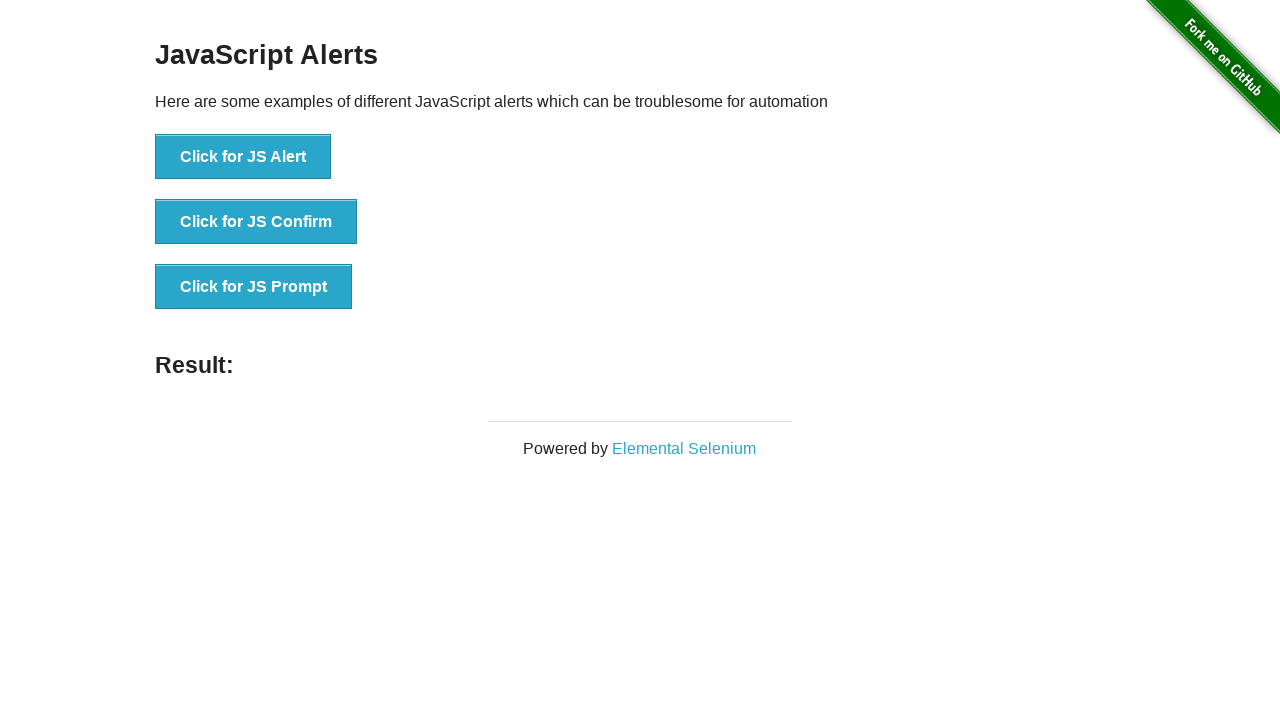

Set up dialog handler to dismiss prompts
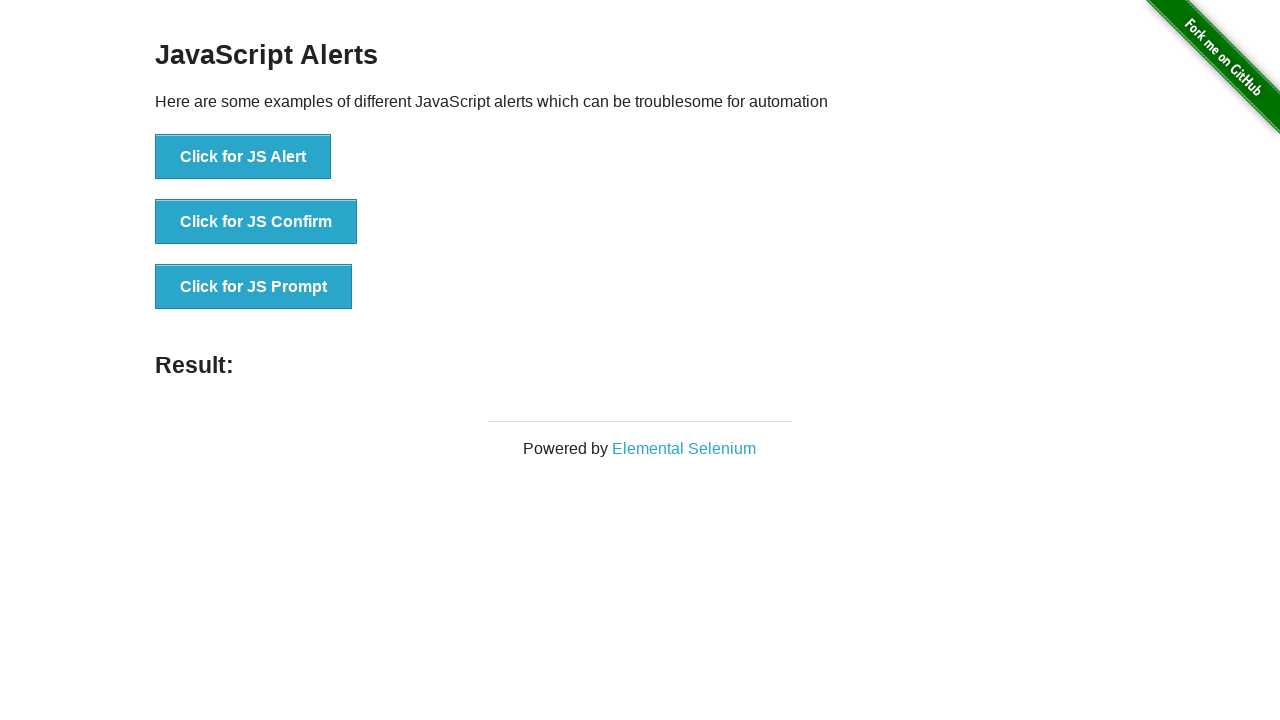

Clicked the JavaScript prompt button at (254, 287) on xpath=//*[text()='Click for JS Prompt']
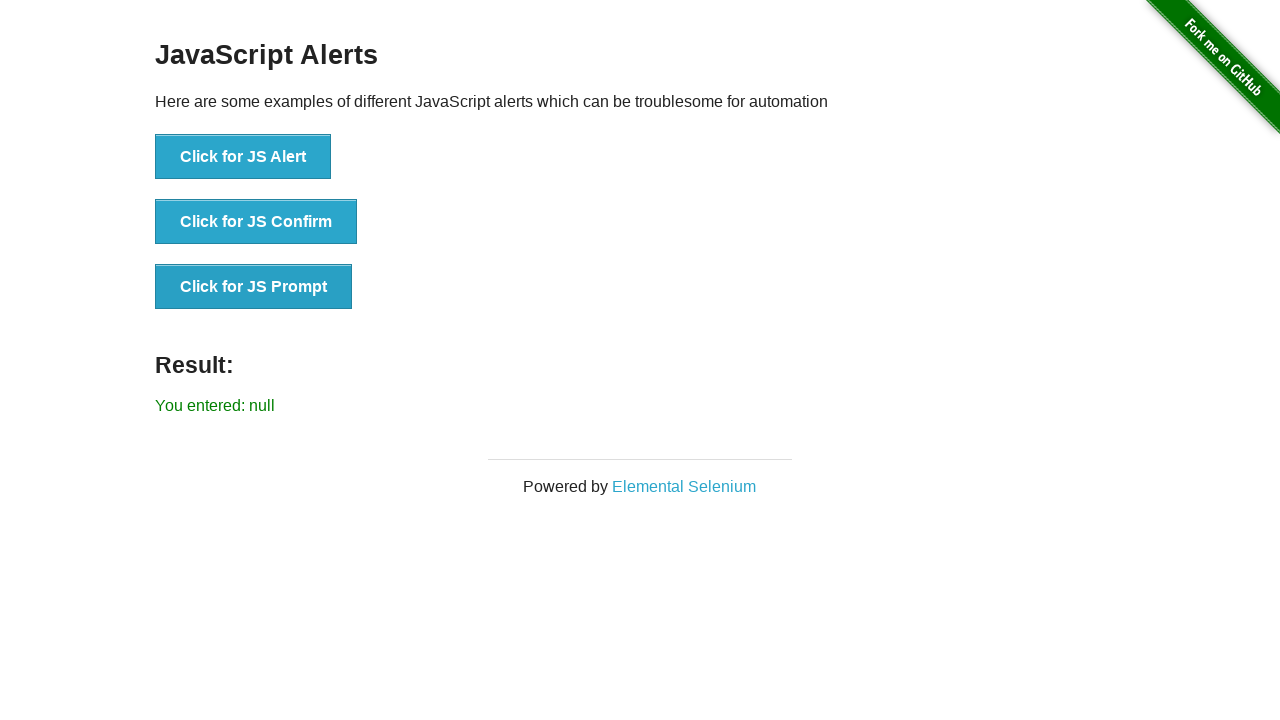

Verified result message shows 'You entered: null' after dismissing prompt
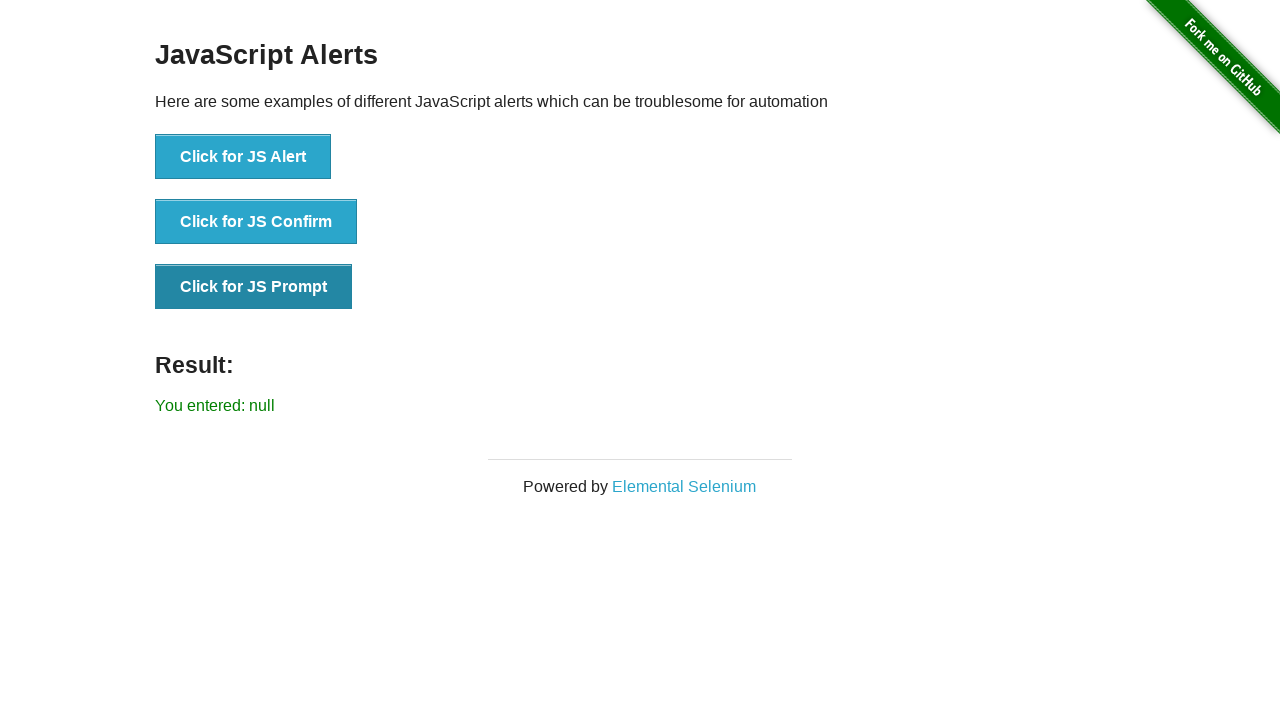

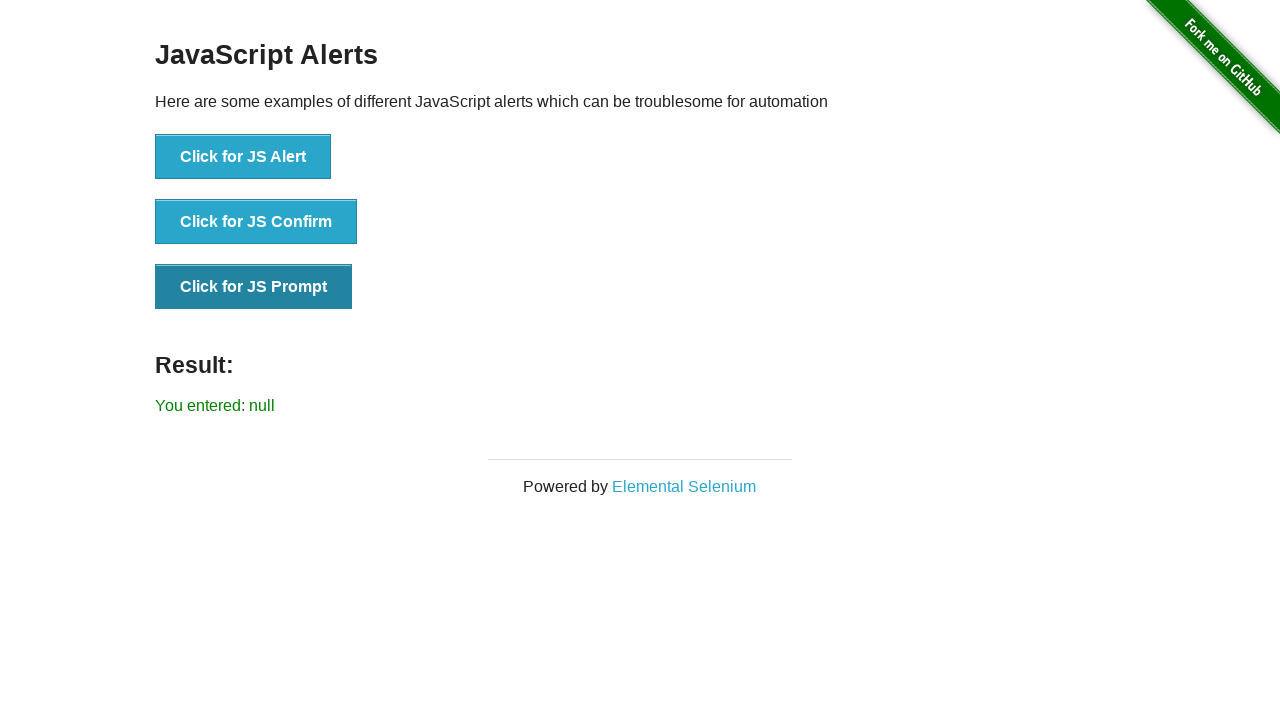